Tests handling of a JavaScript prompt dialog by entering text and accepting the prompt

Starting URL: https://the-internet.herokuapp.com/javascript_alerts

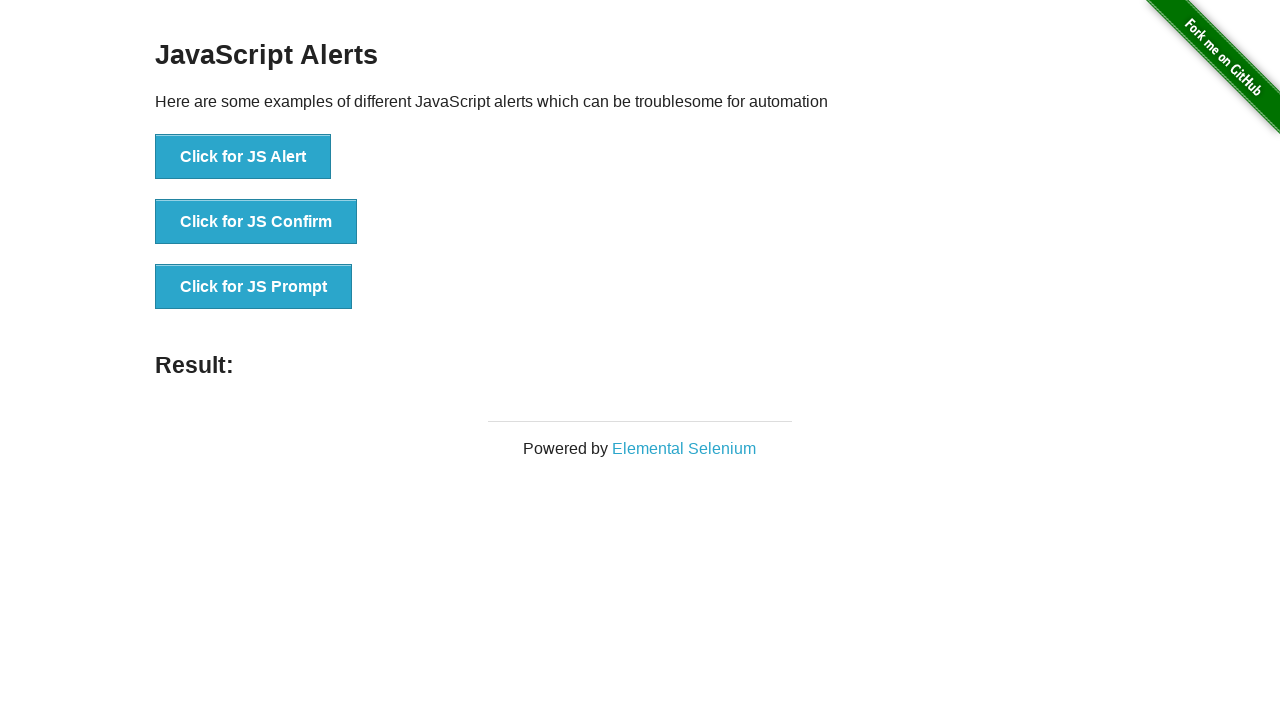

Set up dialog handler to accept prompt with text 'AutomationTest'
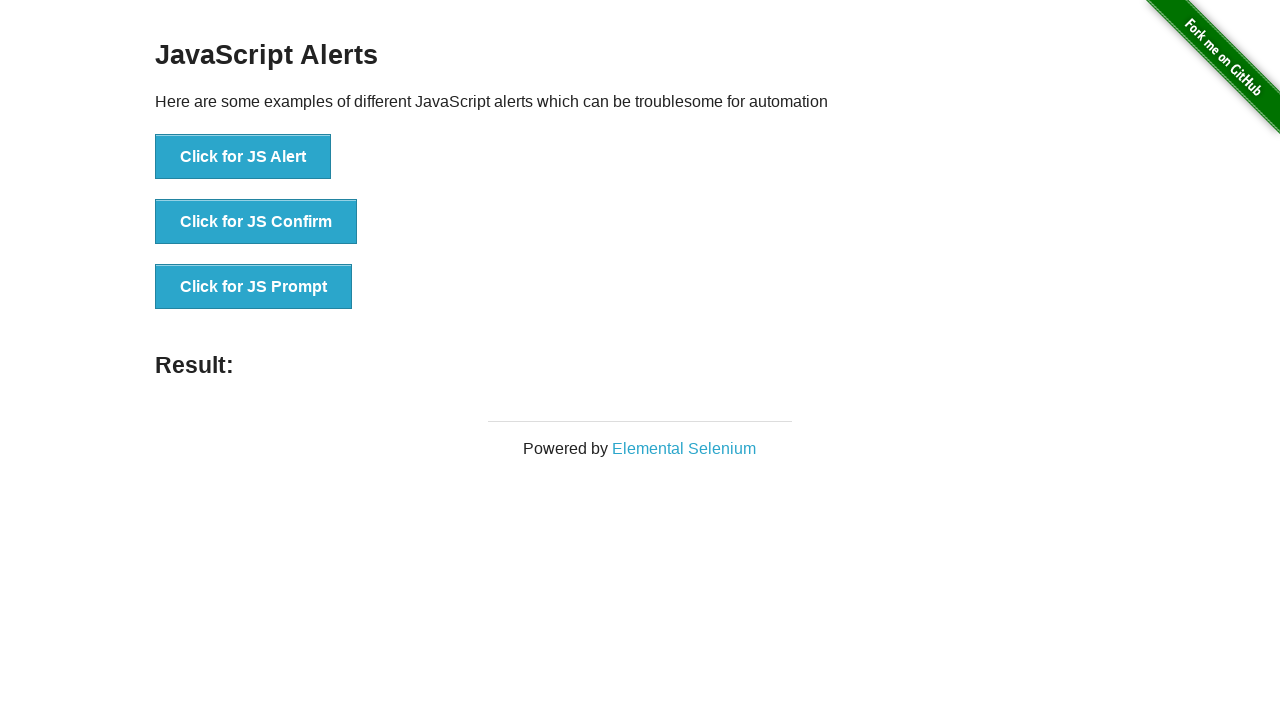

Clicked button to trigger JavaScript prompt dialog at (254, 287) on button:text('Click for JS Prompt')
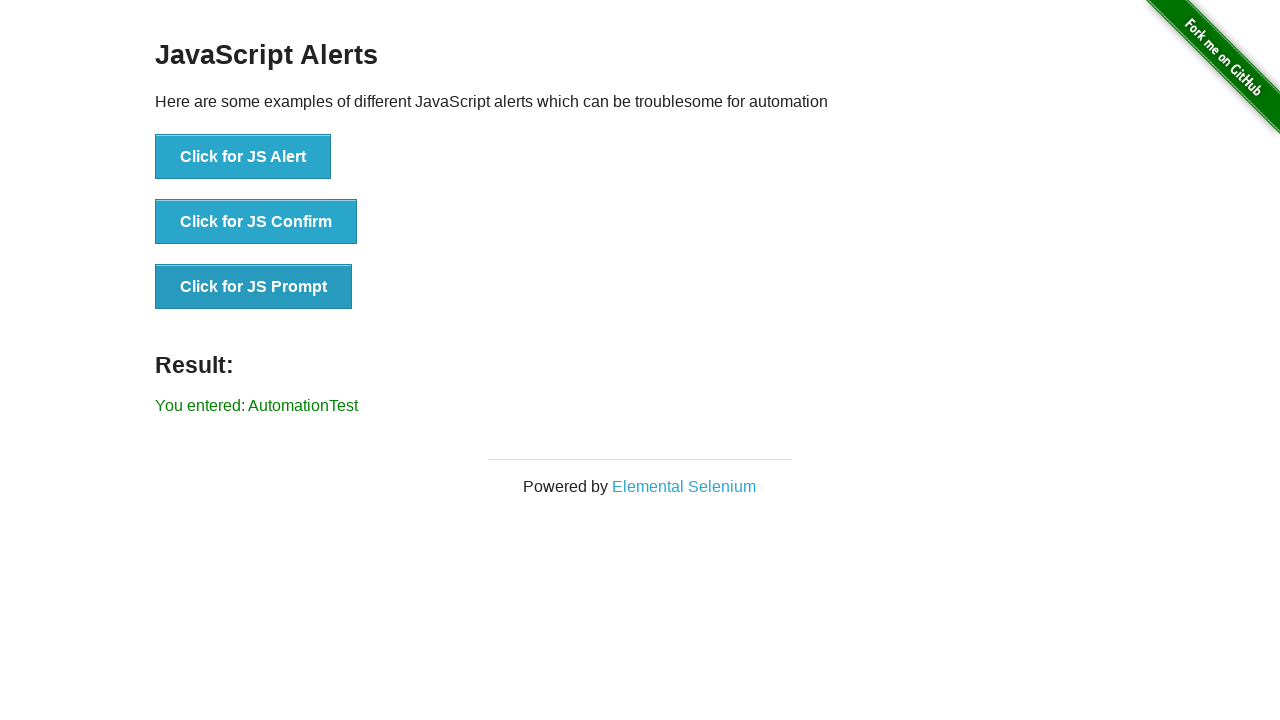

Result message element loaded after prompt was handled
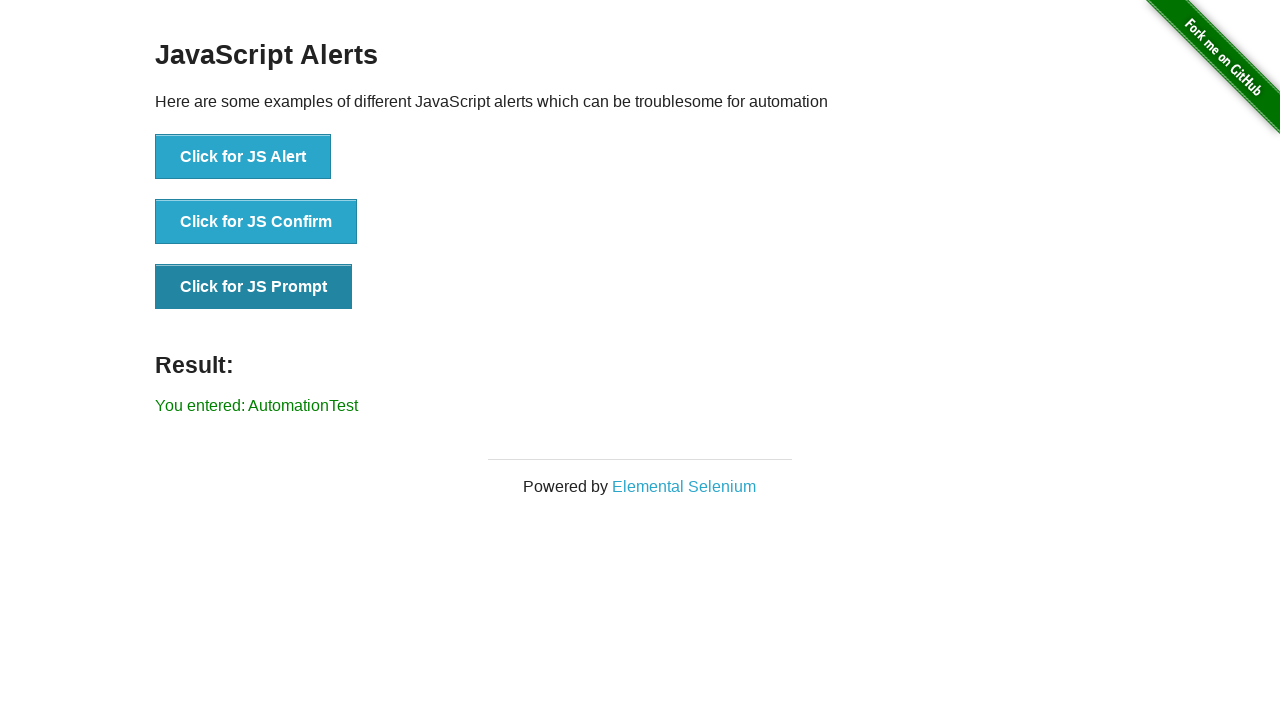

Verified result message contains the entered text 'AutomationTest'
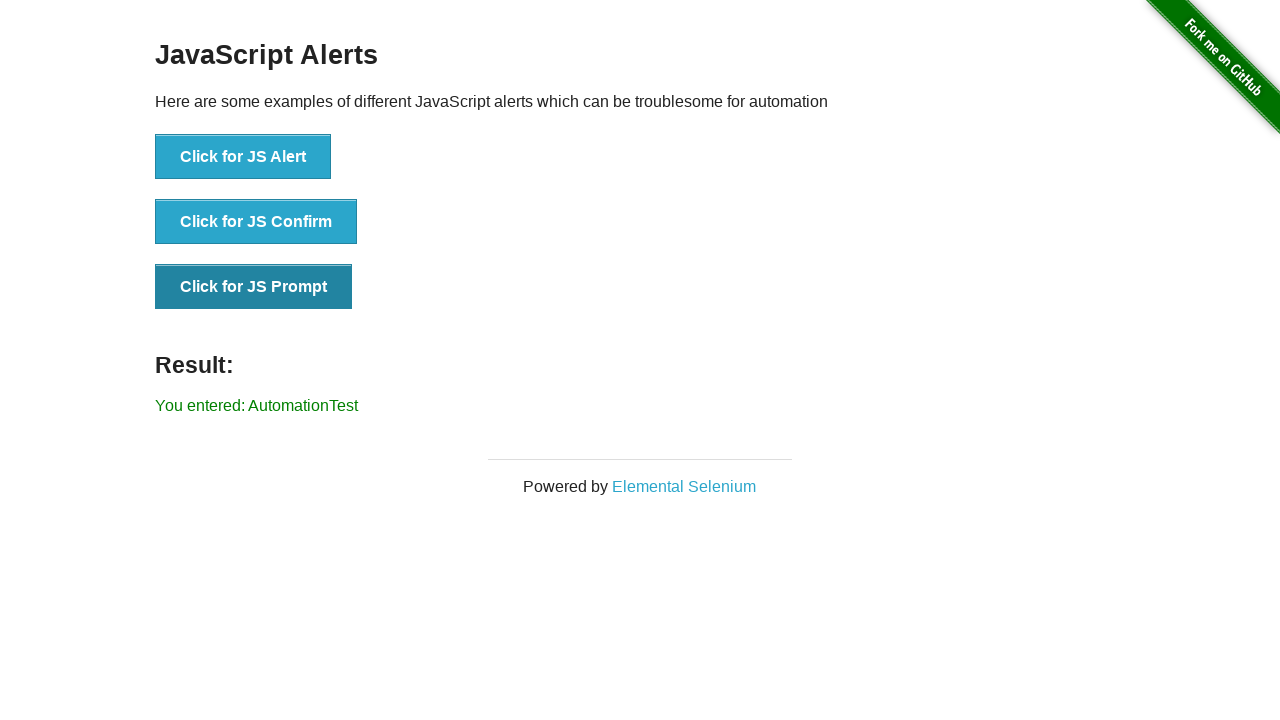

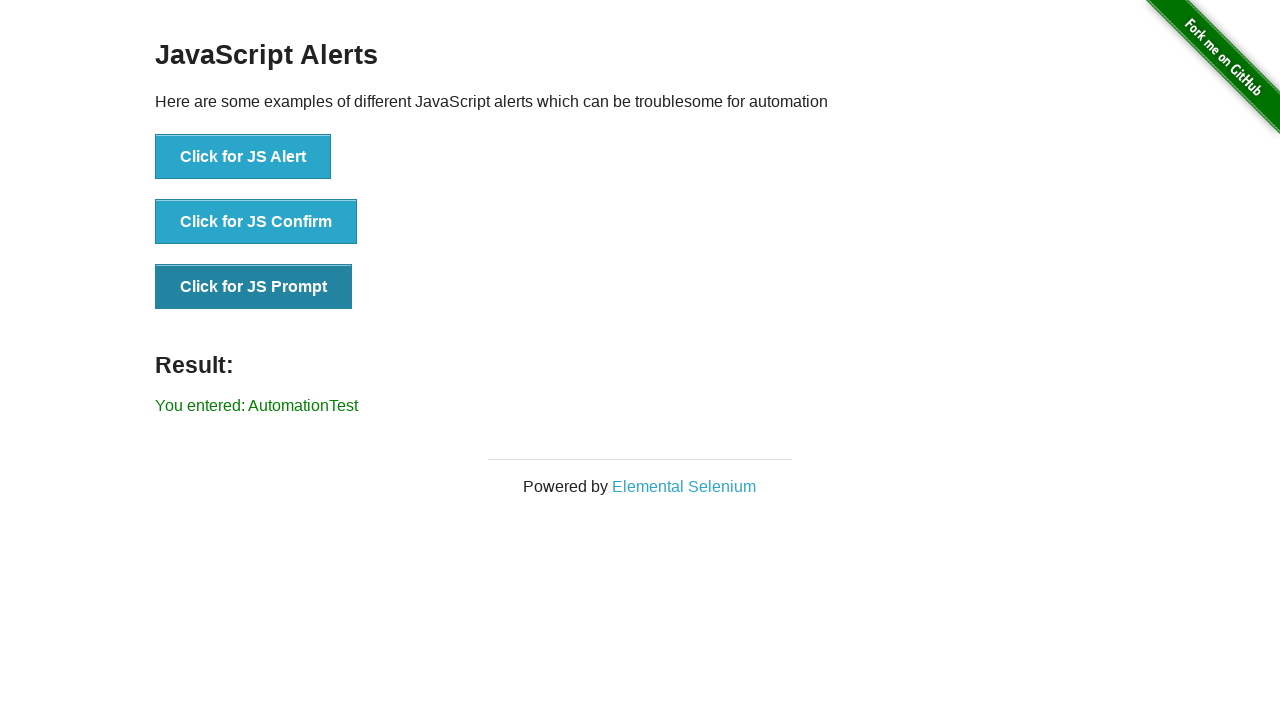